Sets viewport to iPhone 11 Pro dimensions and navigates to the Selenium website

Starting URL: https://selenium.dev/

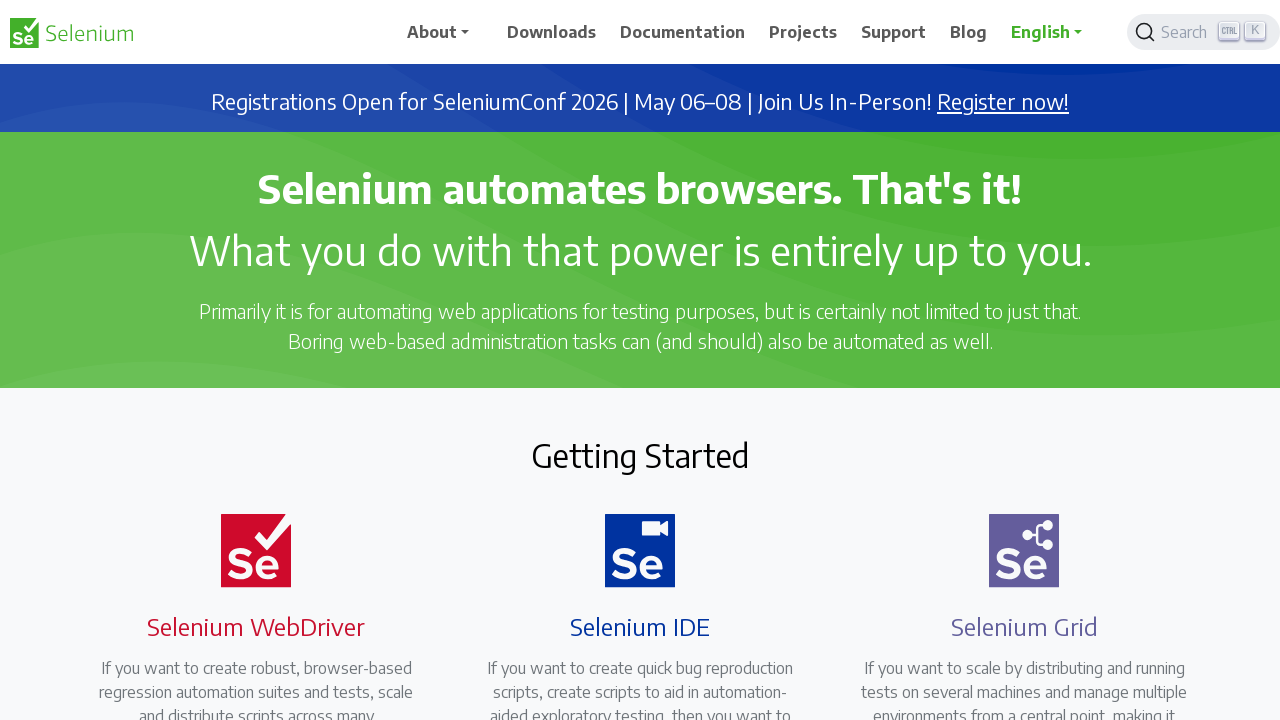

Set viewport to iPhone 11 Pro dimensions (500x750)
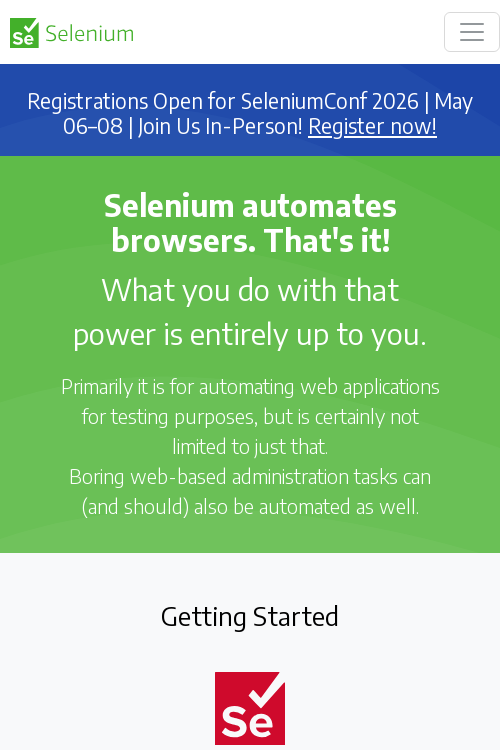

Navigated to Selenium website
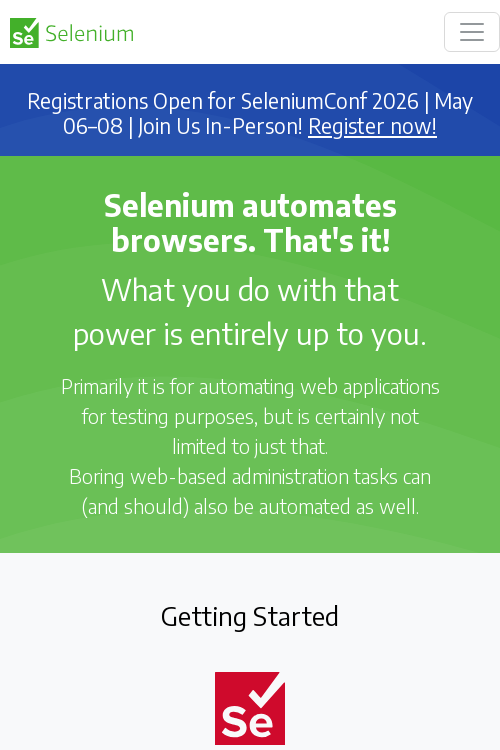

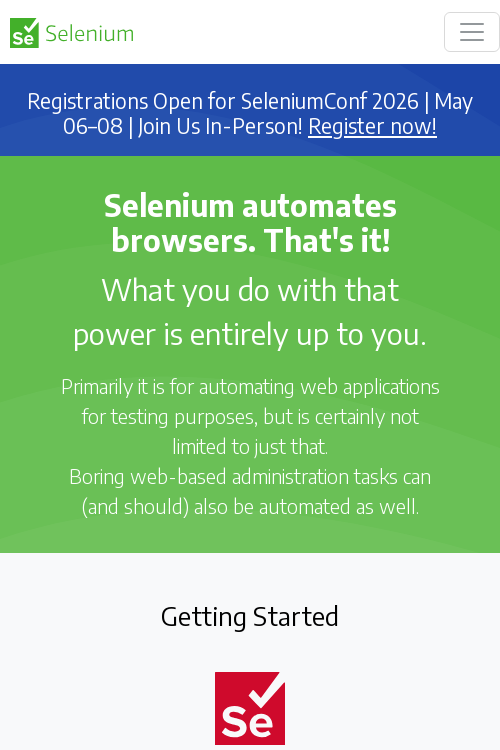